Tests a simple form by filling in first name, last name, city, and country fields using different element locator strategies, then submits the form by clicking a button.

Starting URL: http://suninjuly.github.io/simple_form_find_task.html

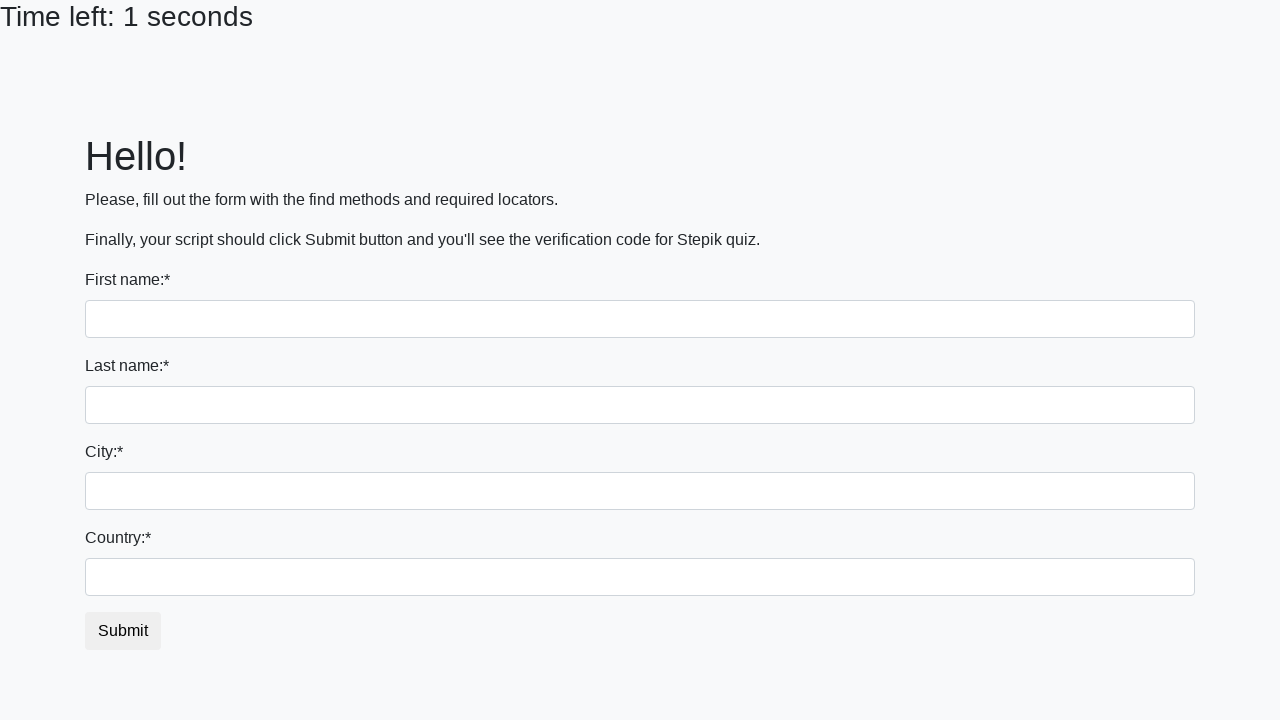

Filled first name field with 'Ivan' on input
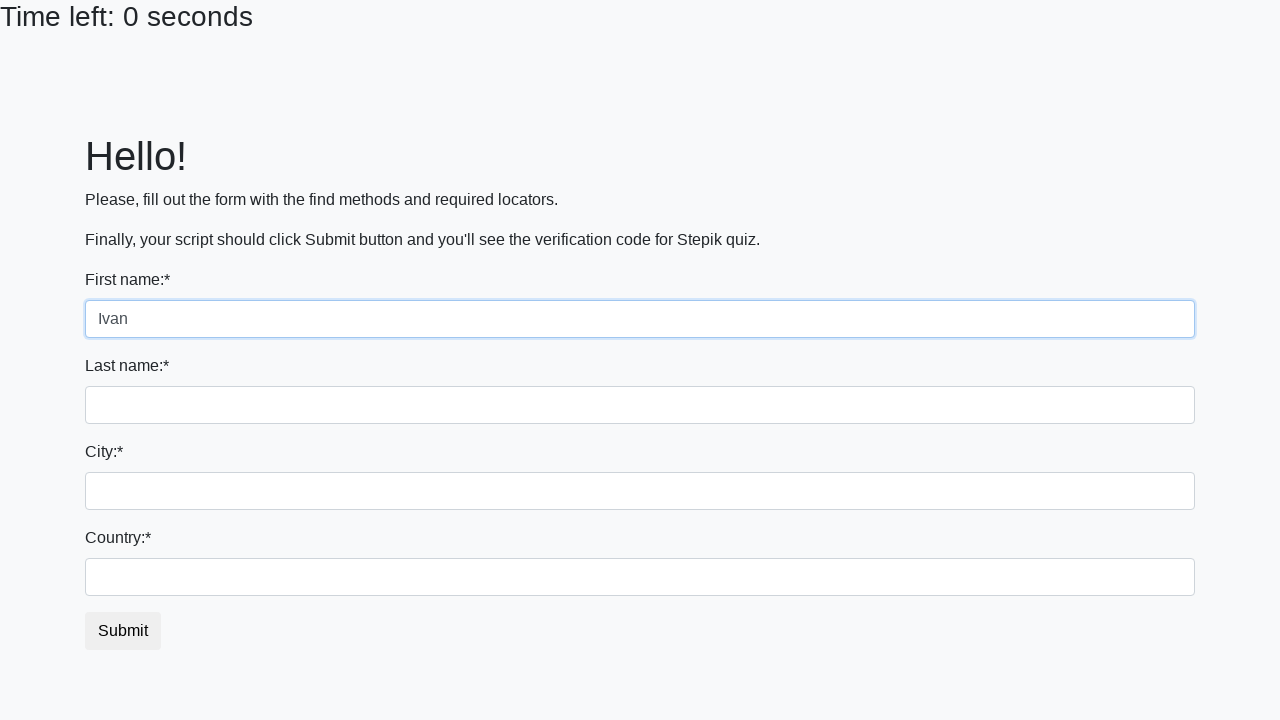

Filled last name field with 'Petrov' on input[name='last_name']
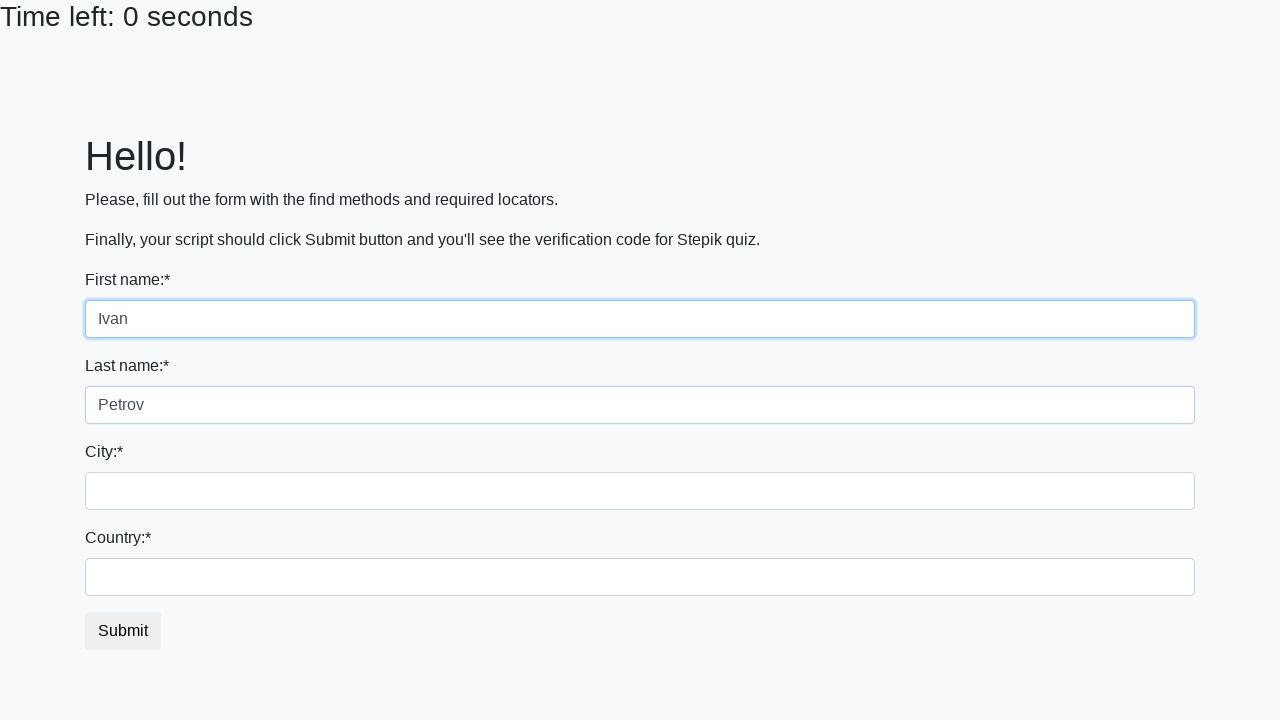

Filled city field with 'Smolensk' on .city
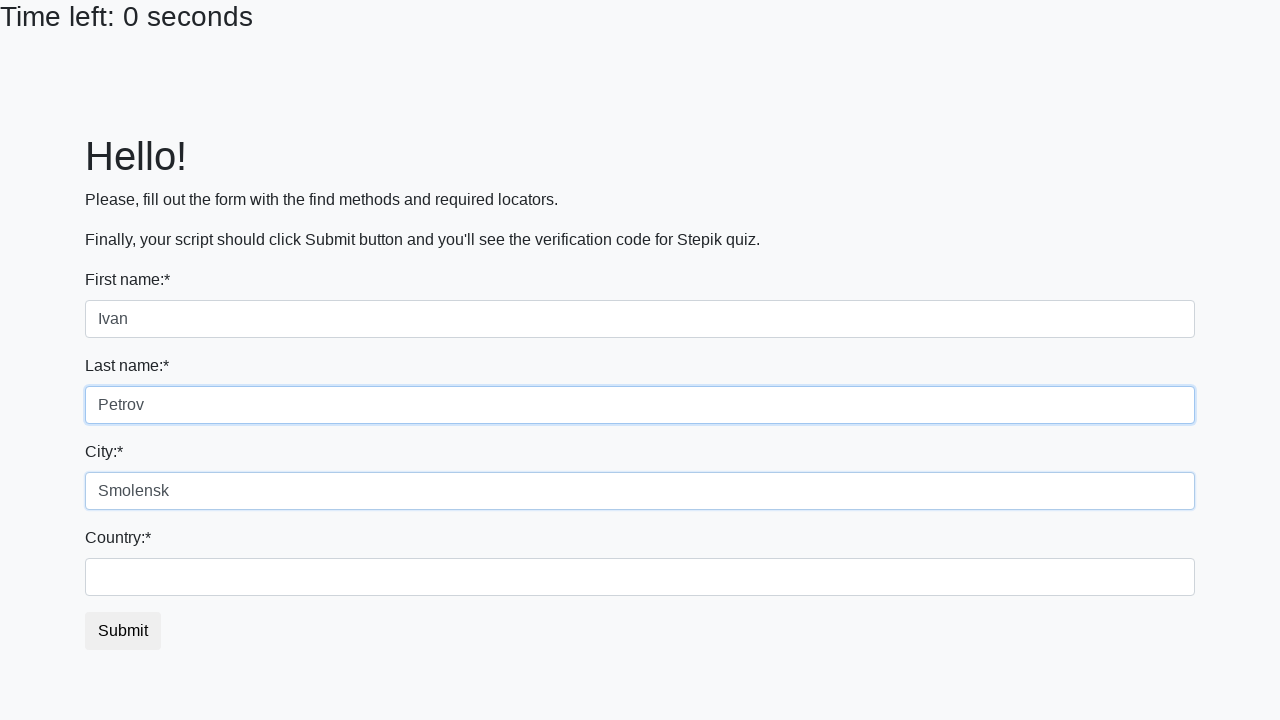

Filled country field with 'Russia' on #country
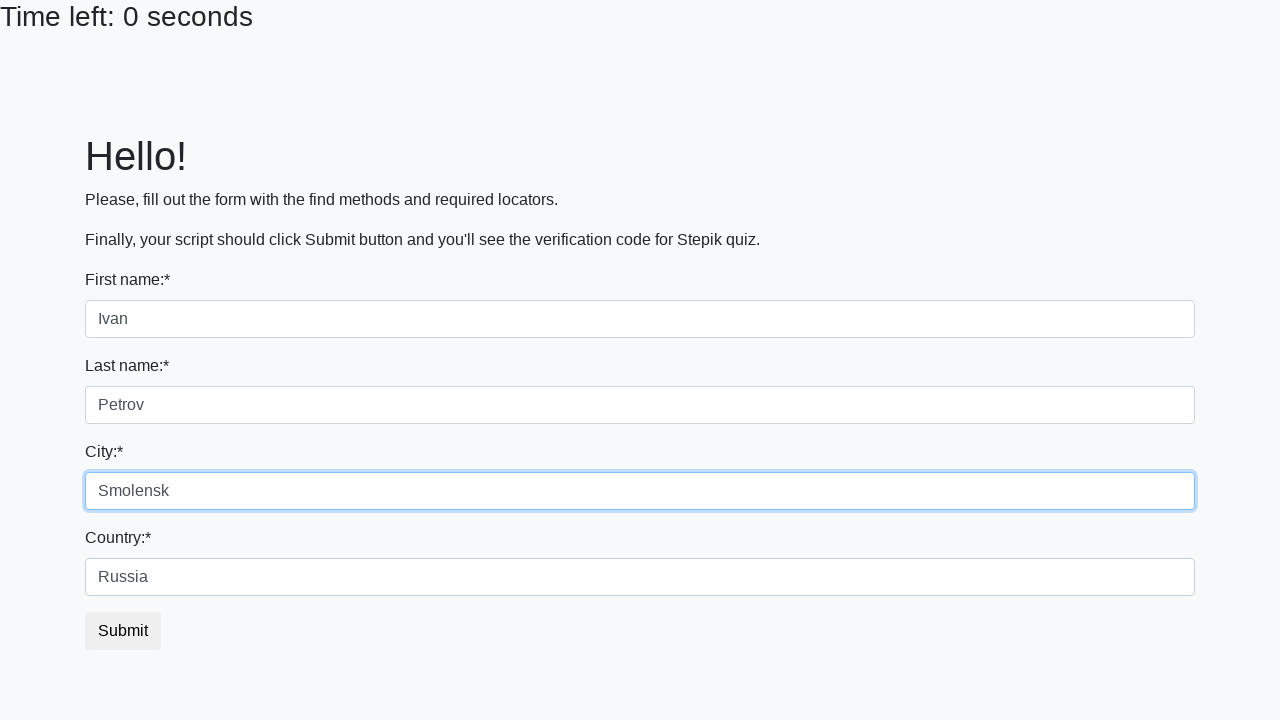

Clicked submit button to submit the form at (123, 631) on button.btn
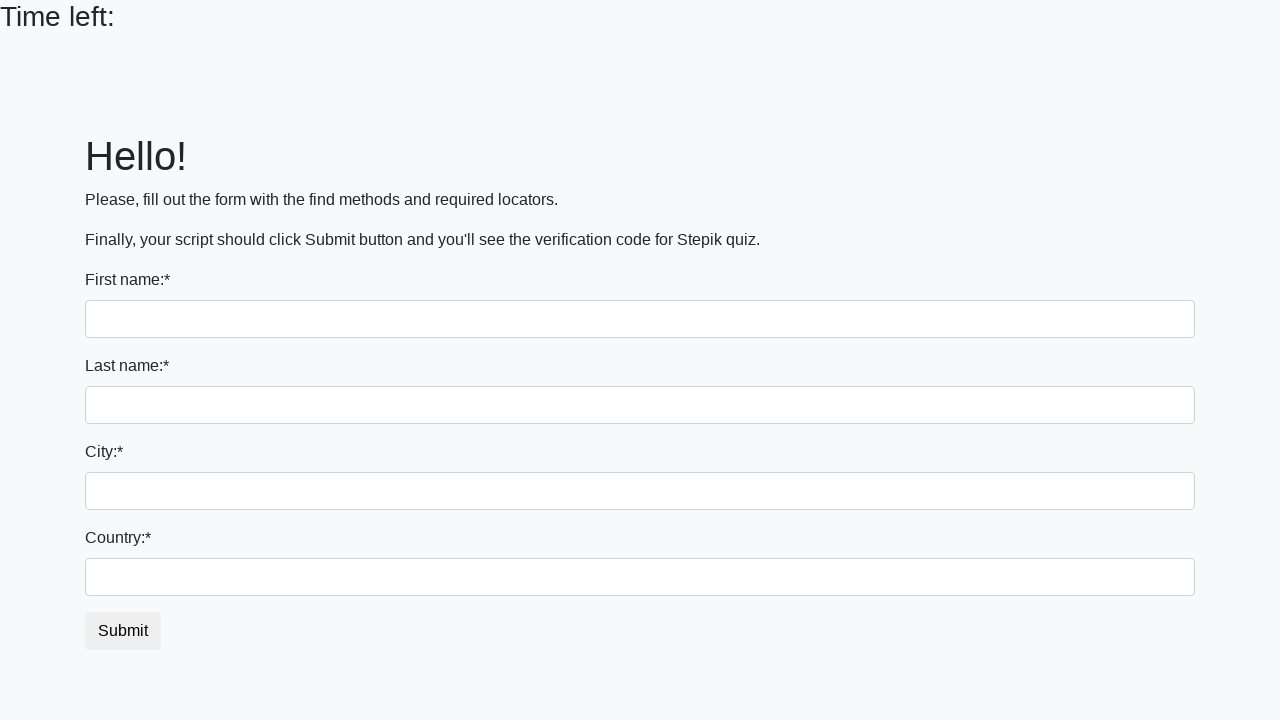

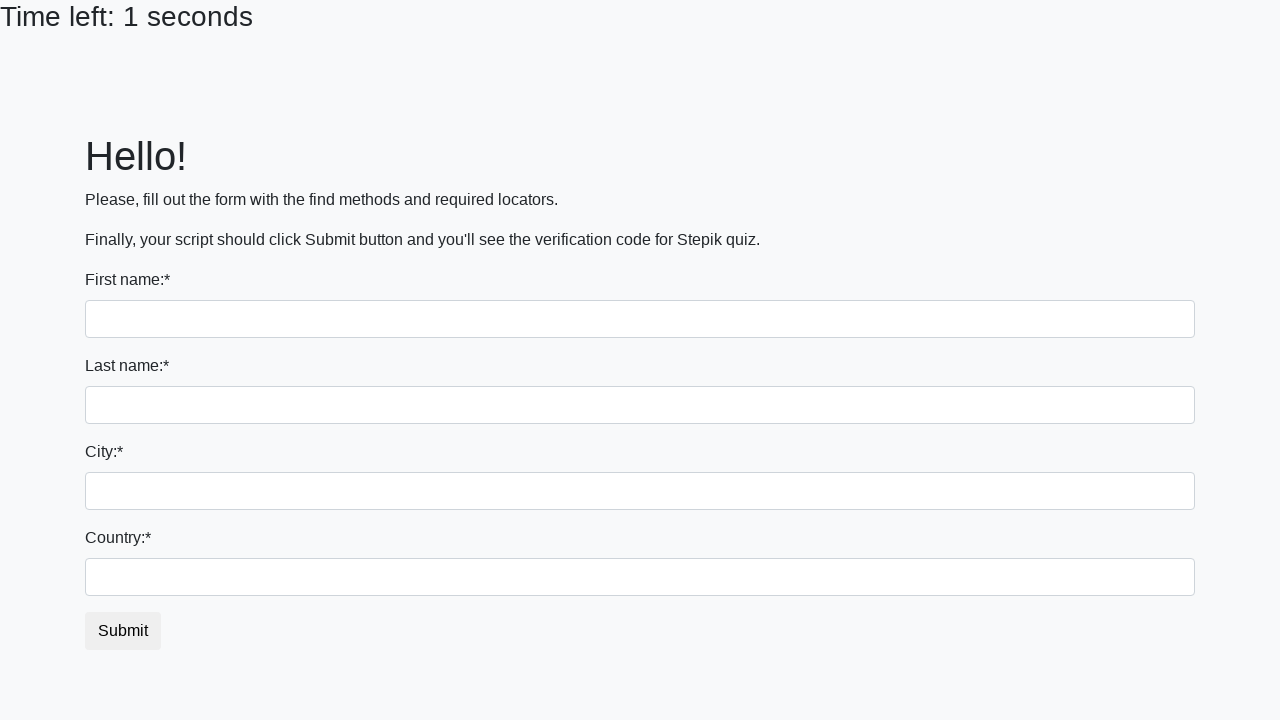